Tests dropdown/combobox selection by selecting a value from a spices dropdown menu

Starting URL: https://kitchen.applitools.com/ingredients/select

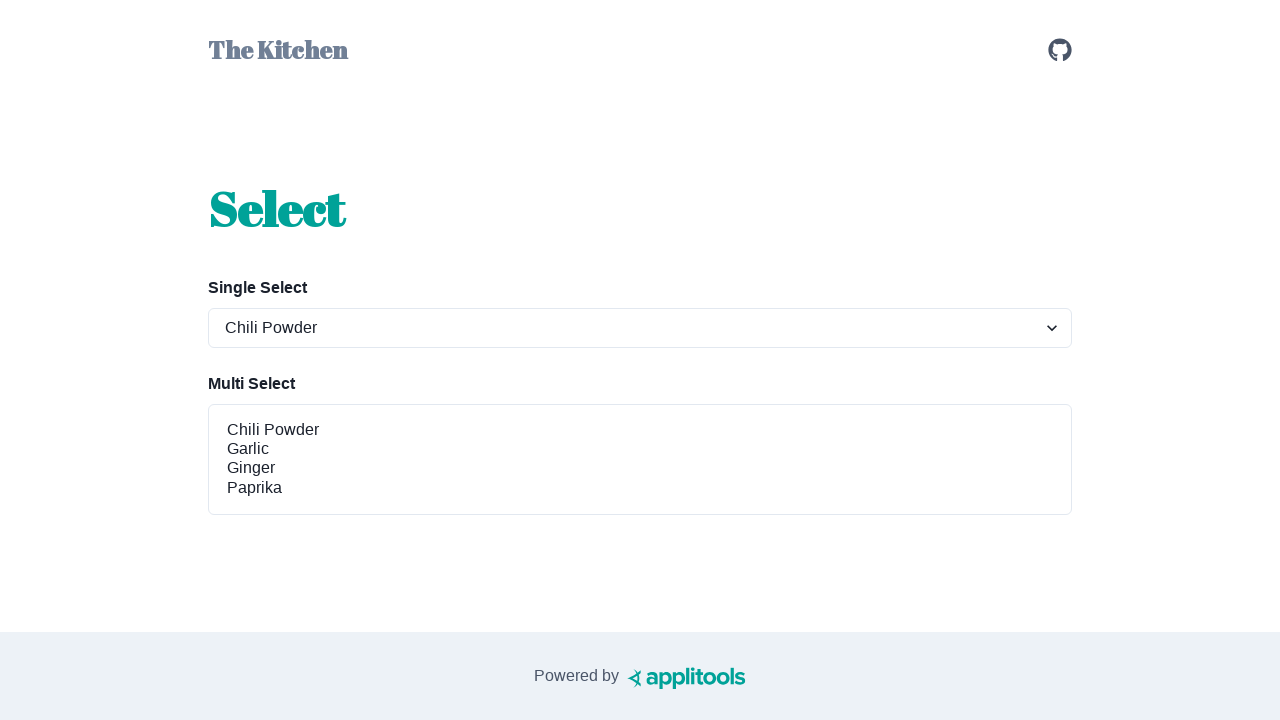

Navigated to spices dropdown selection page
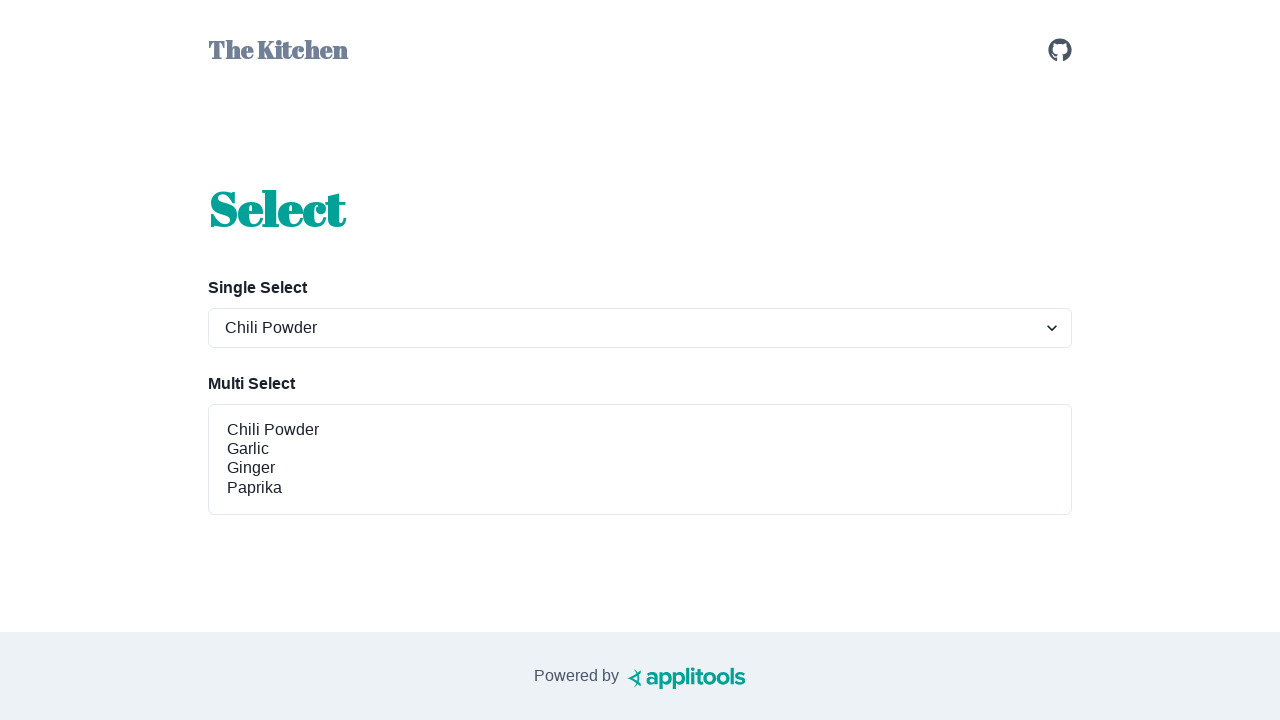

Selected 'paprika' from the spices dropdown menu on #spices-select-single
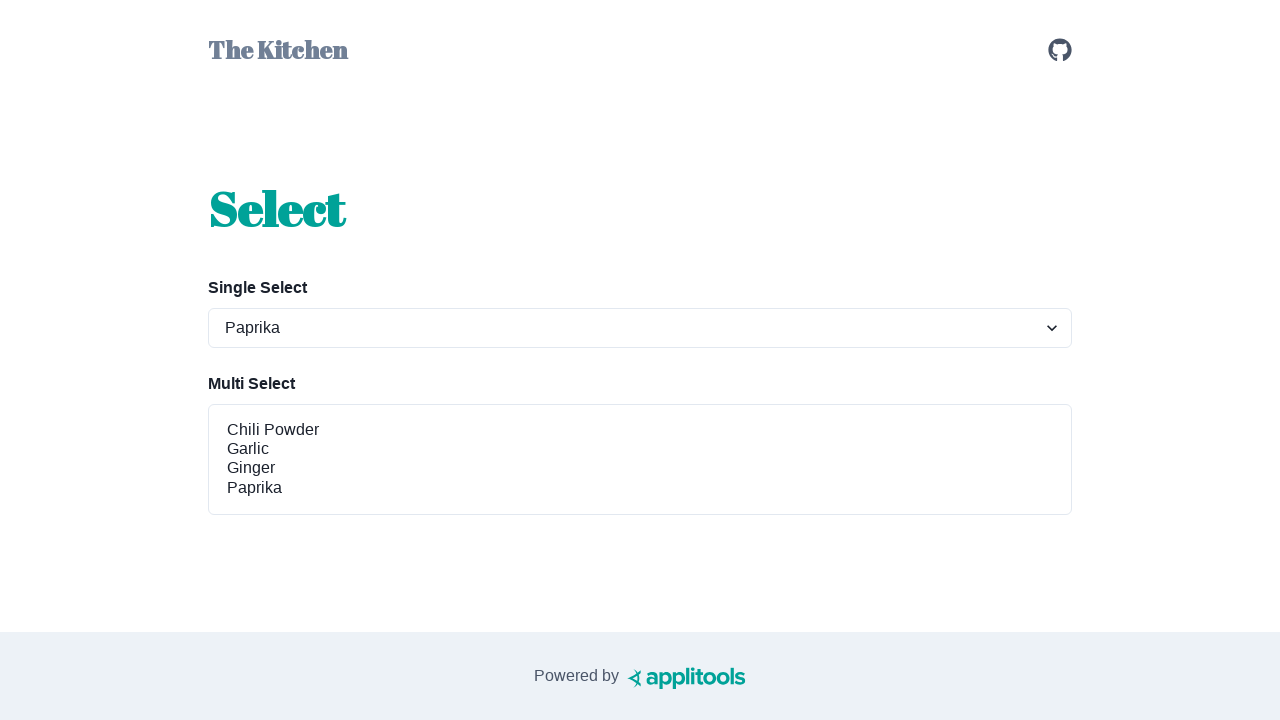

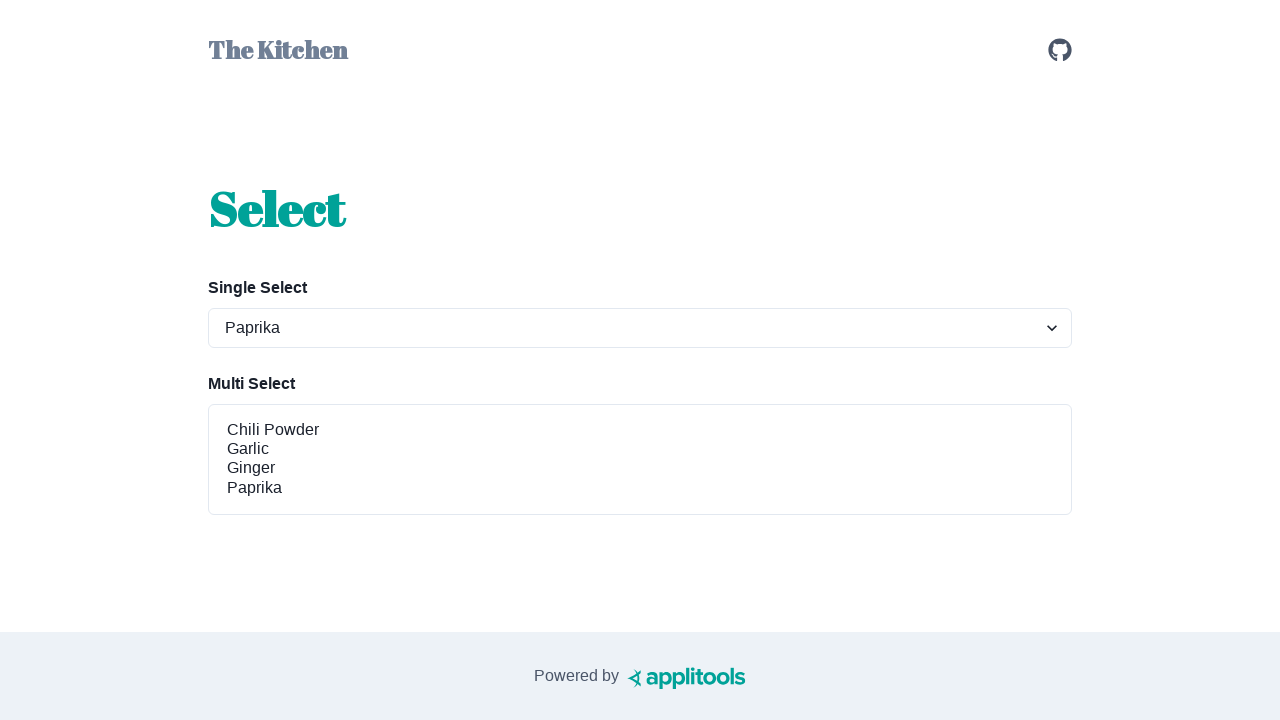